Tests dropdown select menu functionality by selecting different options using various methods (by value, index, and visible text)

Starting URL: https://demoqa.com/select-menu

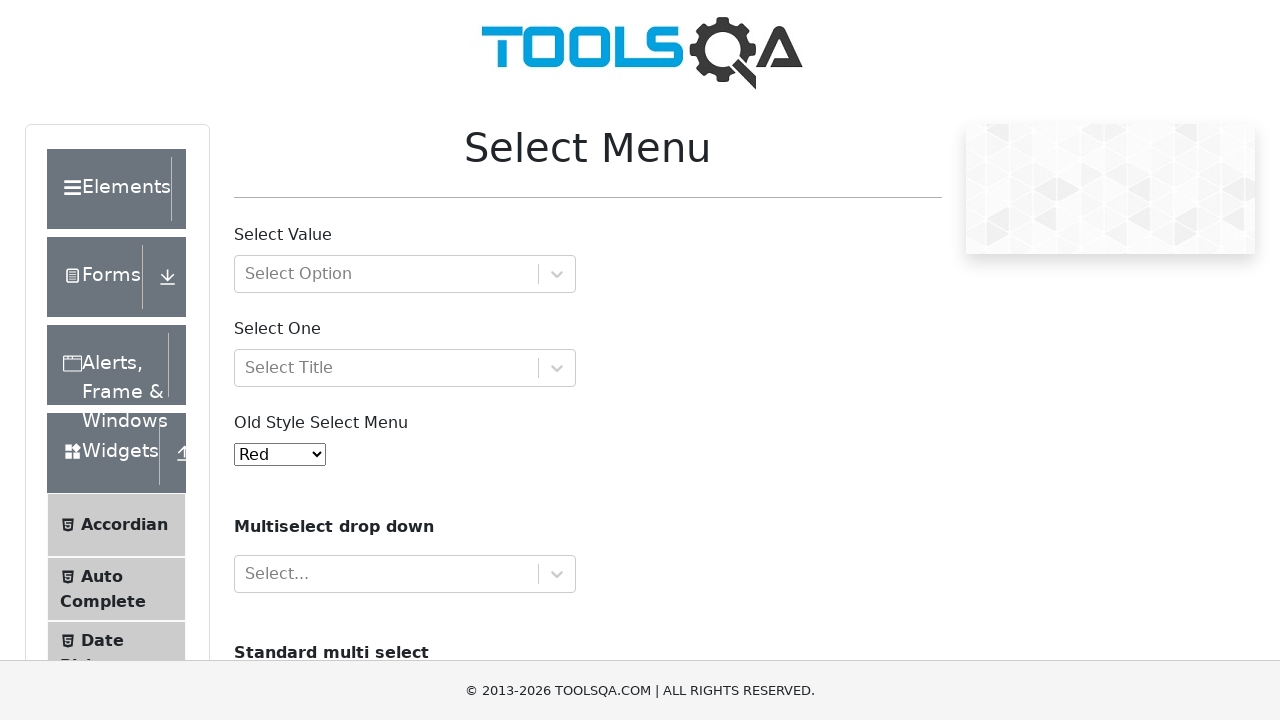

Waited for select menu element to be present
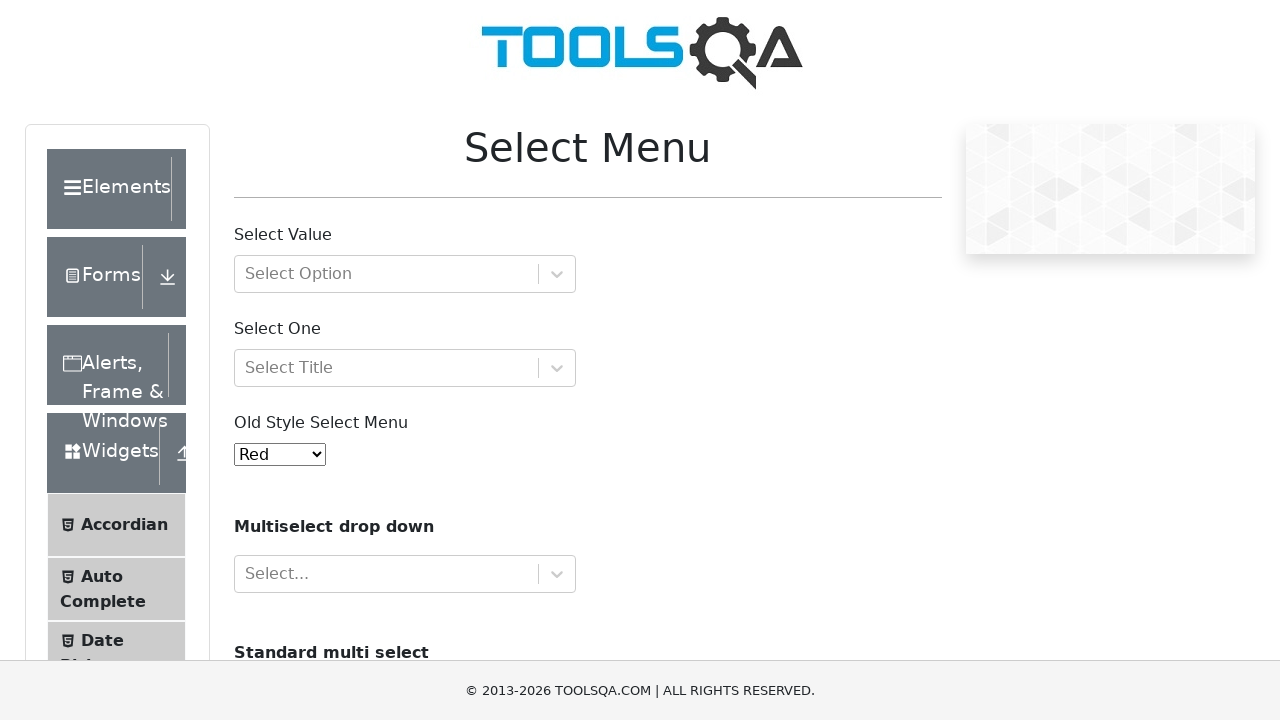

Selected 'Aqua' option by value '10' on #oldSelectMenu
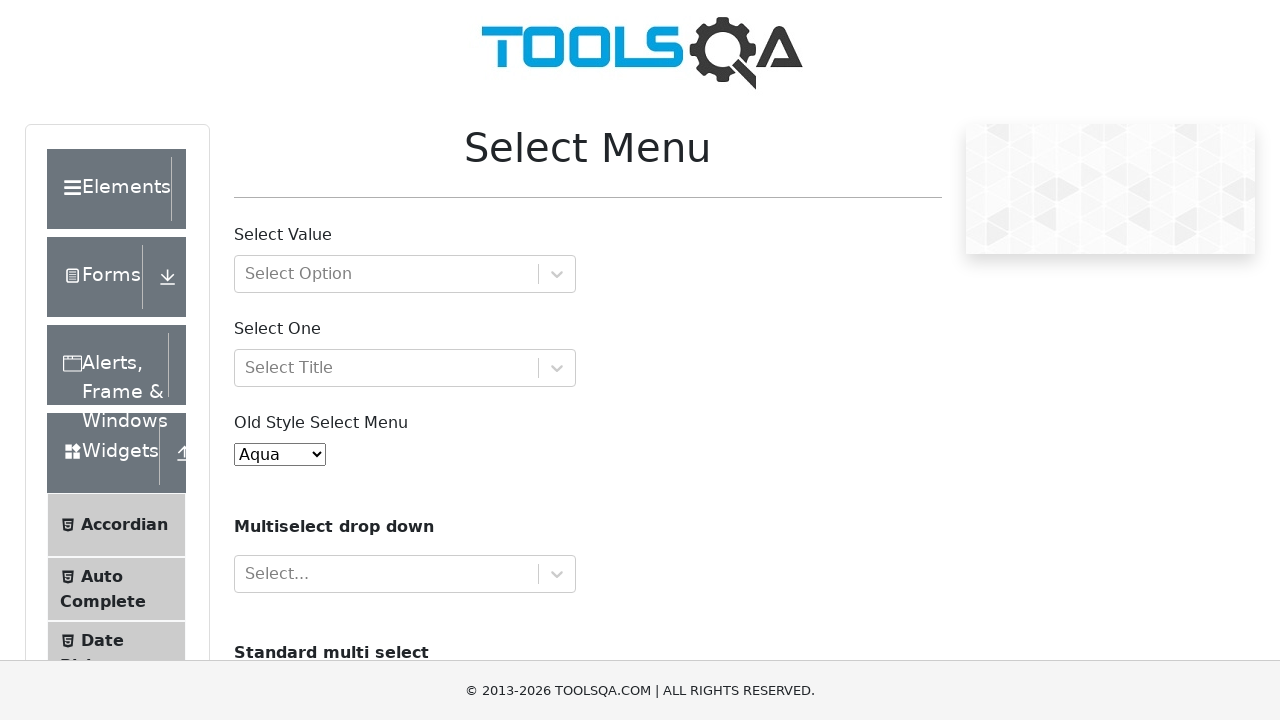

Selected 'Magenta' option by index 9 on #oldSelectMenu
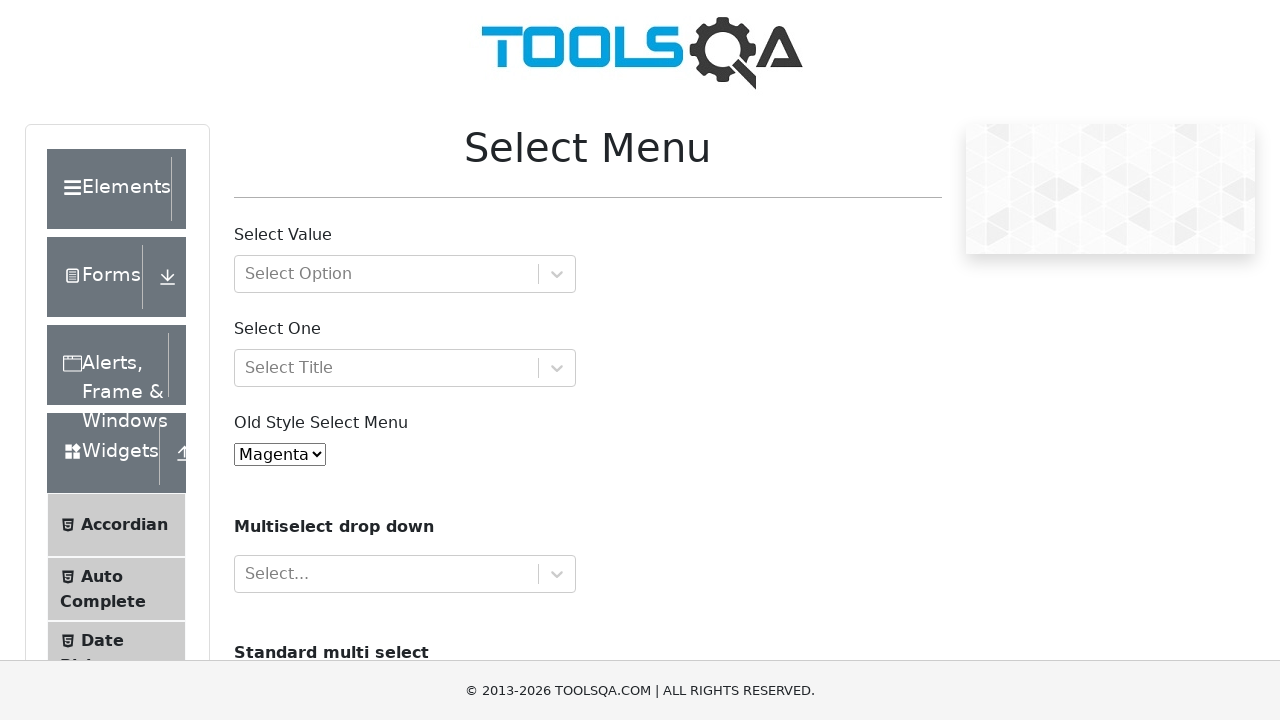

Selected 'Black' option by visible text on #oldSelectMenu
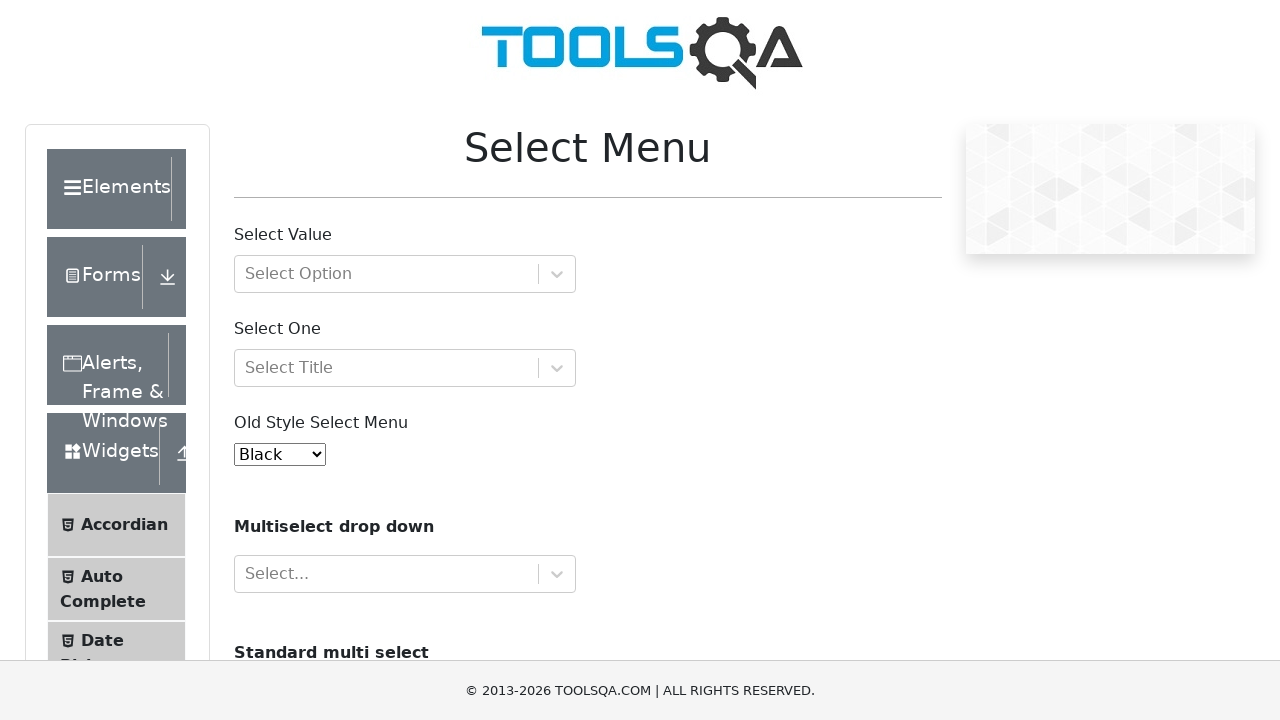

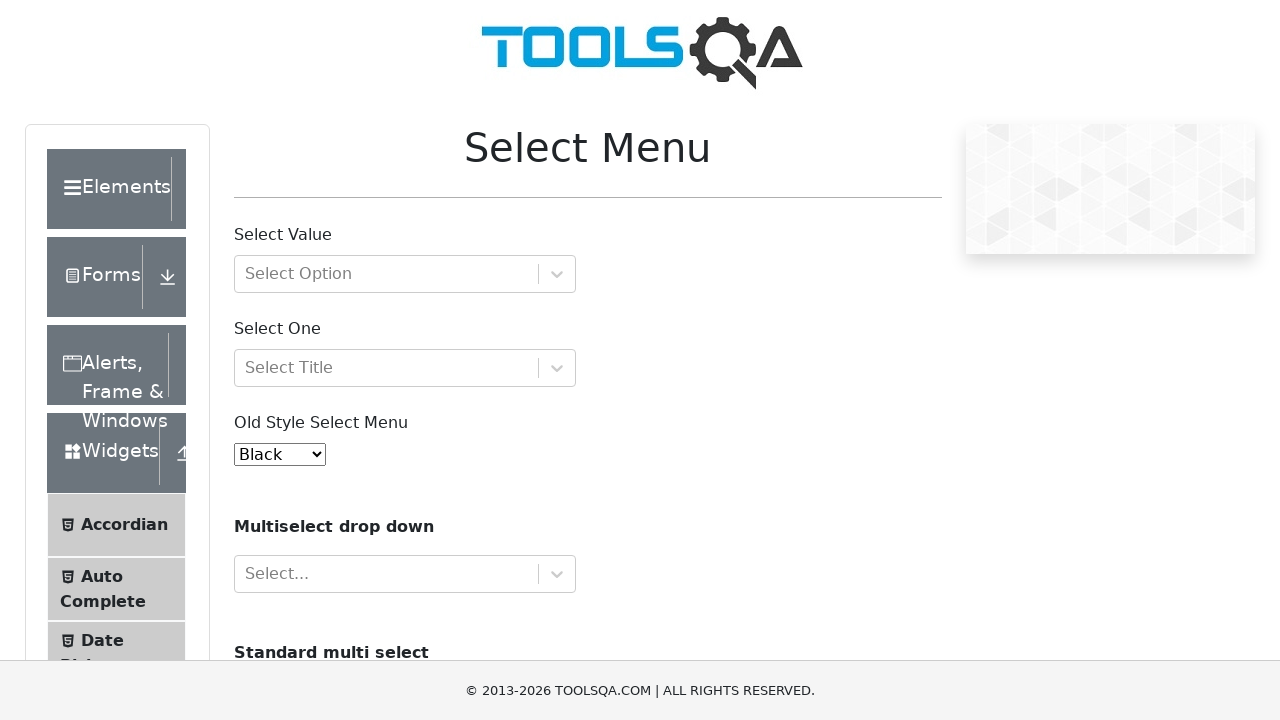